Tests that clicking the Due column header sorts the values in ascending order by clicking the header and verifying the column values are sorted.

Starting URL: http://the-internet.herokuapp.com/tables

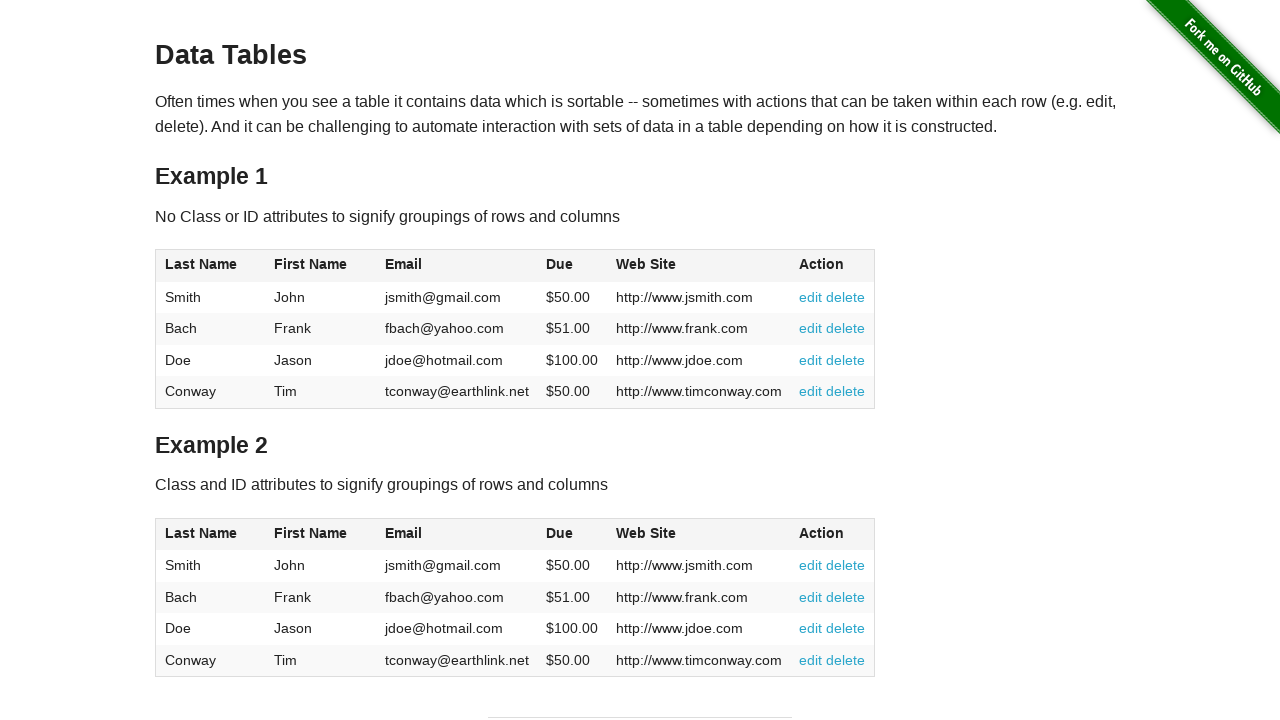

Clicked Due column header to sort in ascending order at (572, 266) on #table1 thead tr th:nth-of-type(4)
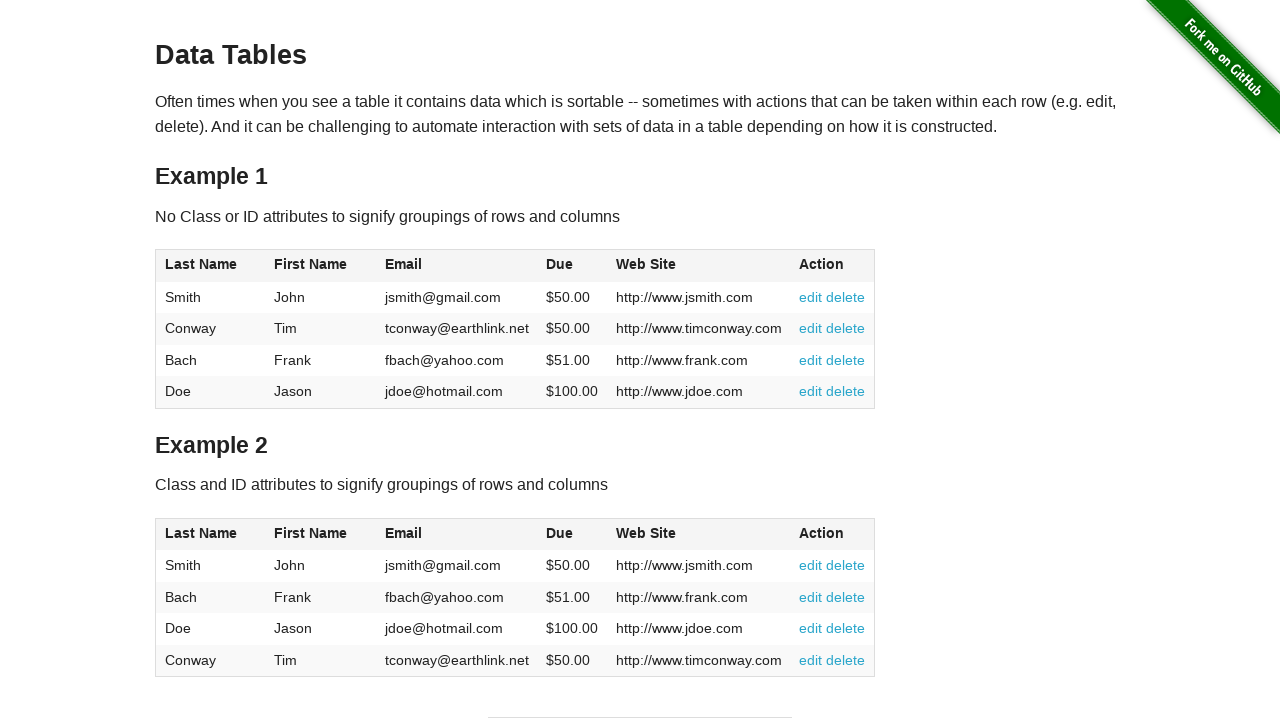

Waited for table to load and Due column values to be present
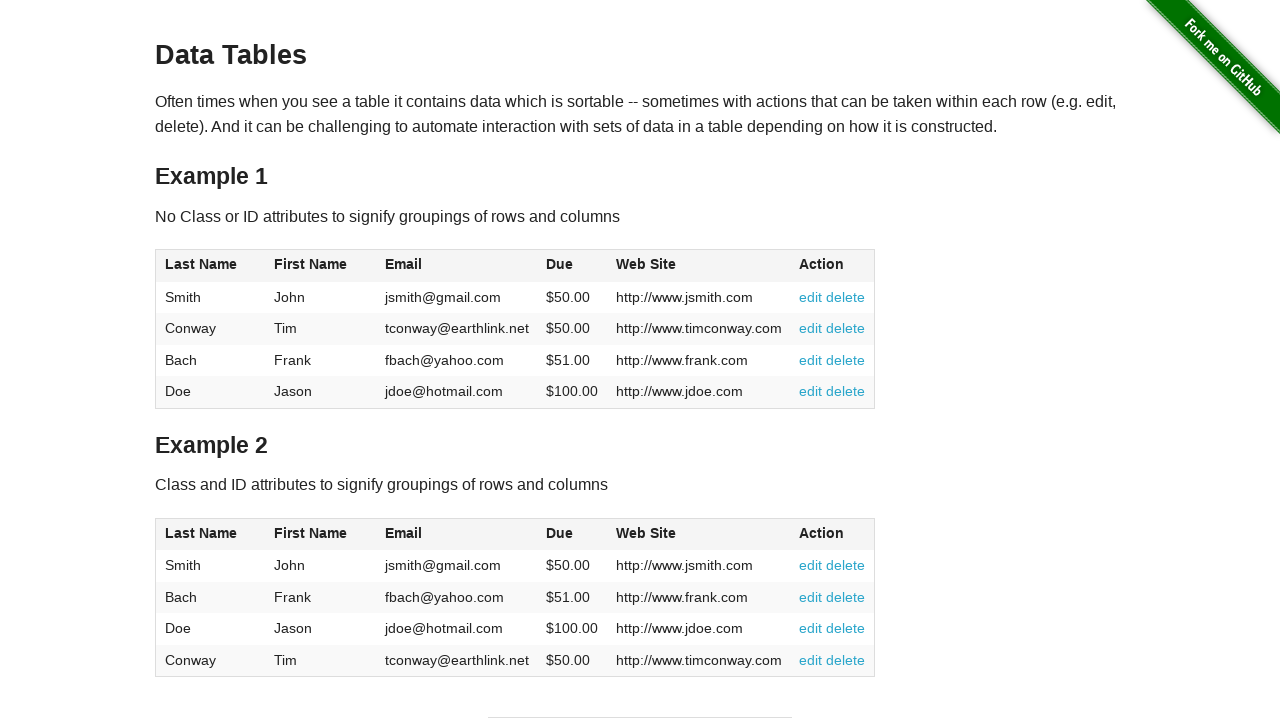

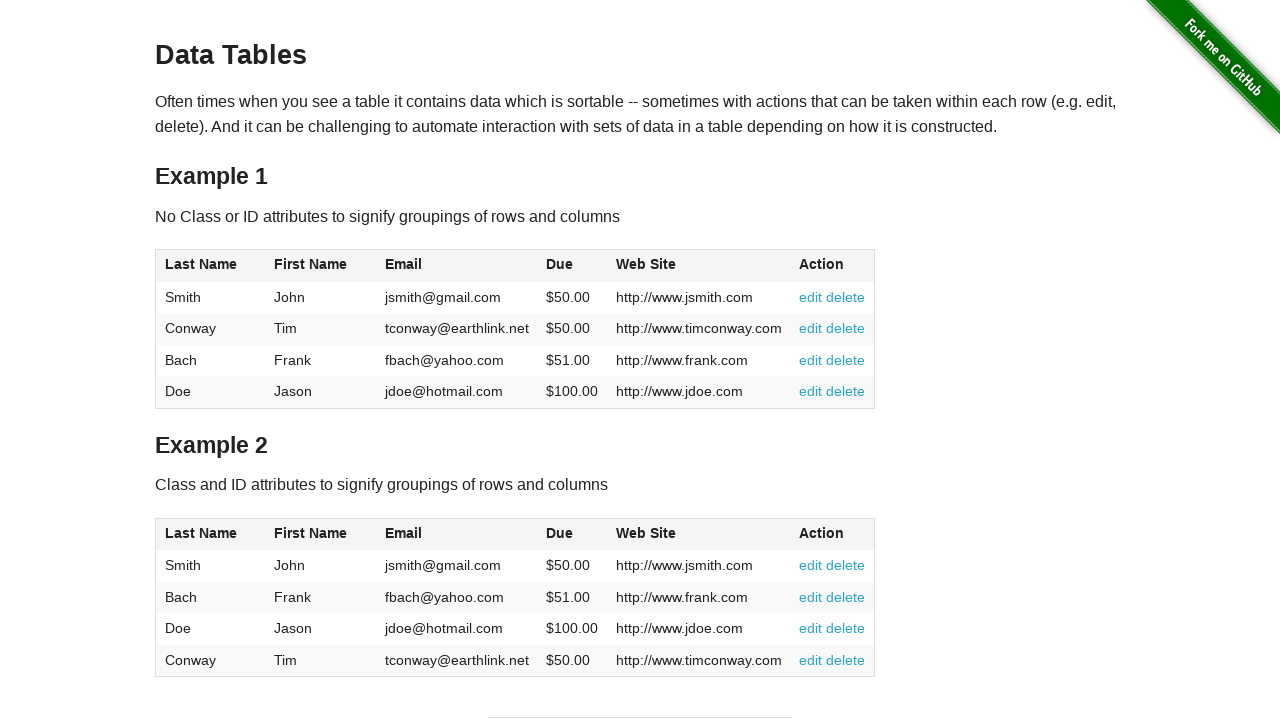